Waits for price to reach $100, books an item, then solves a math problem and submits the answer

Starting URL: http://suninjuly.github.io/explicit_wait2.html

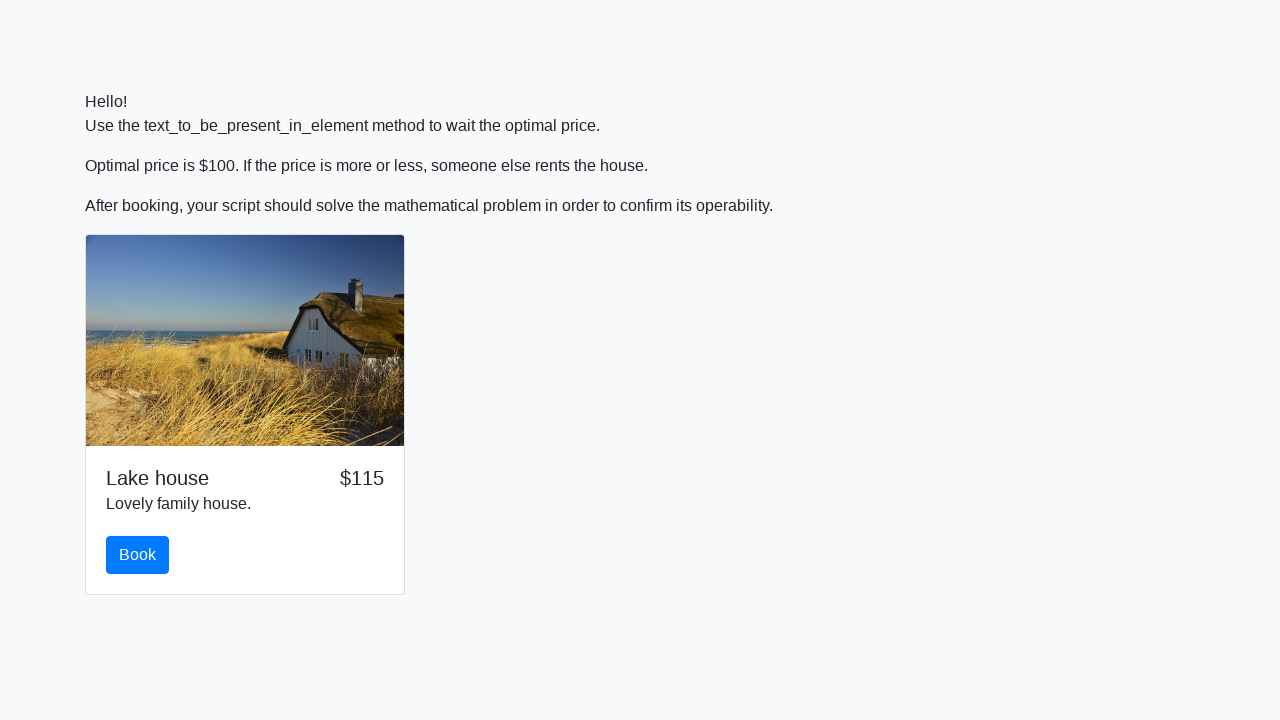

Waited for price to reach $100
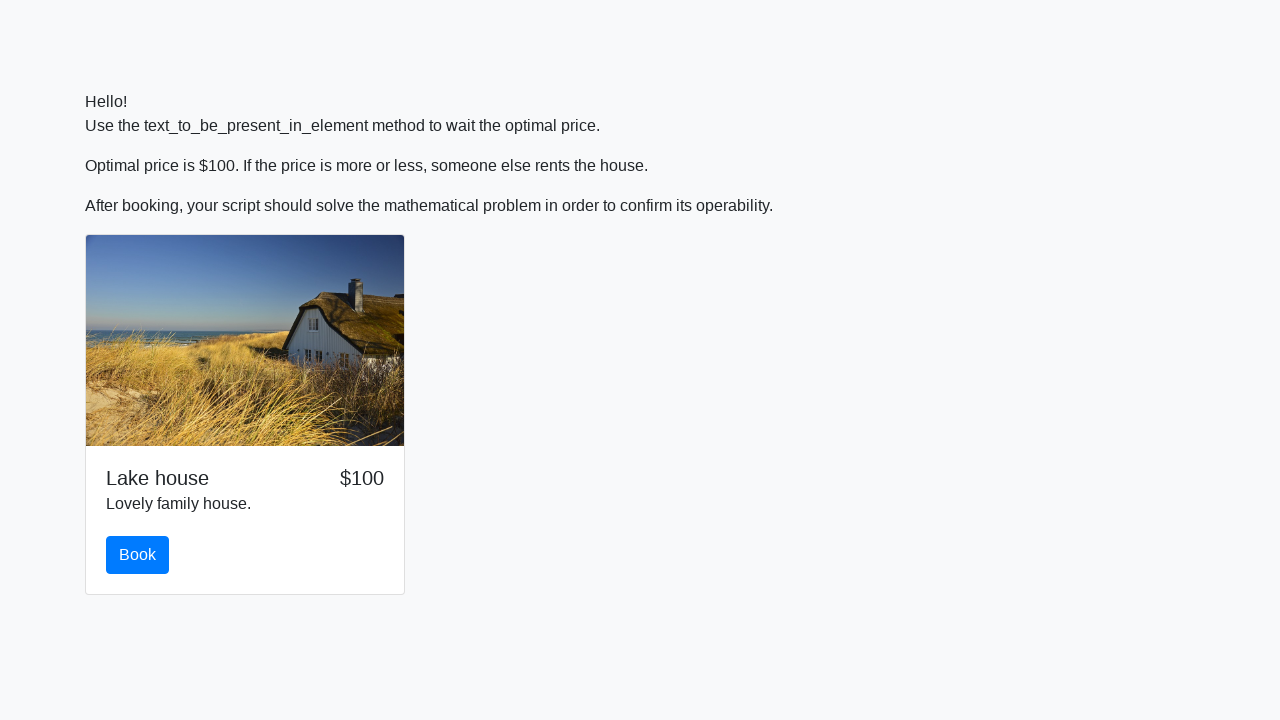

Clicked the book button at (138, 555) on #book
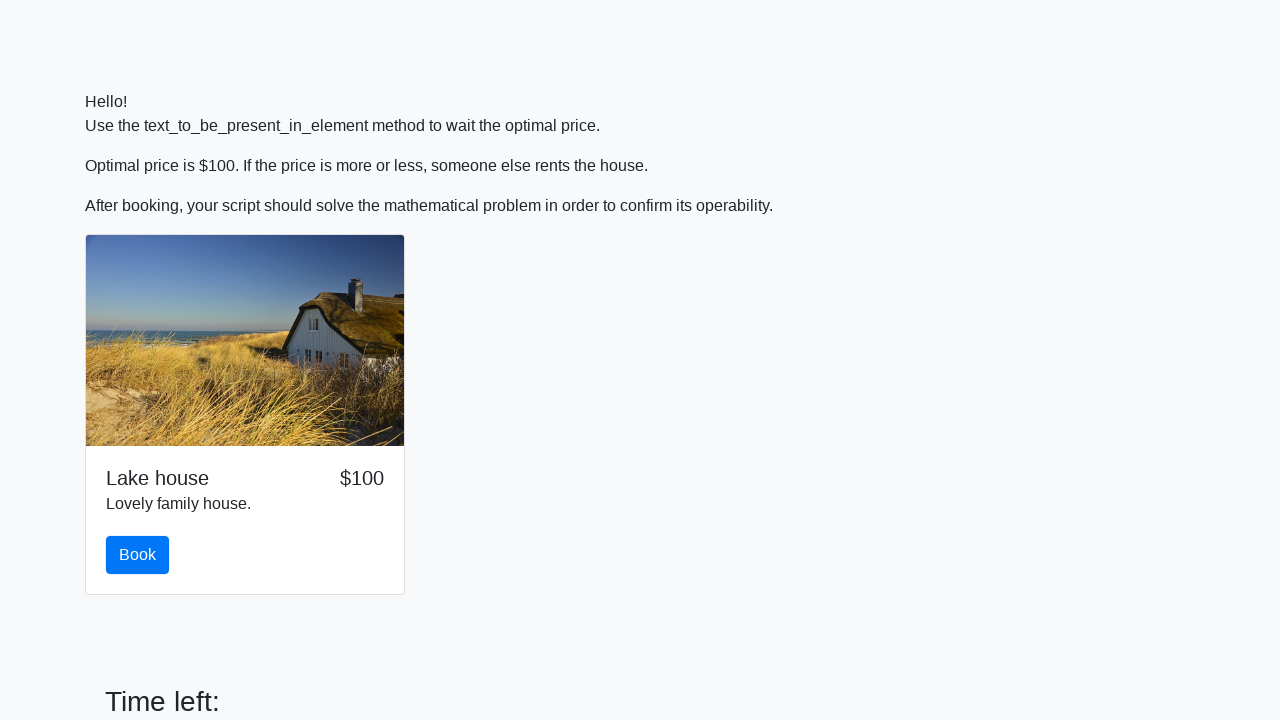

Scrolled card body into view
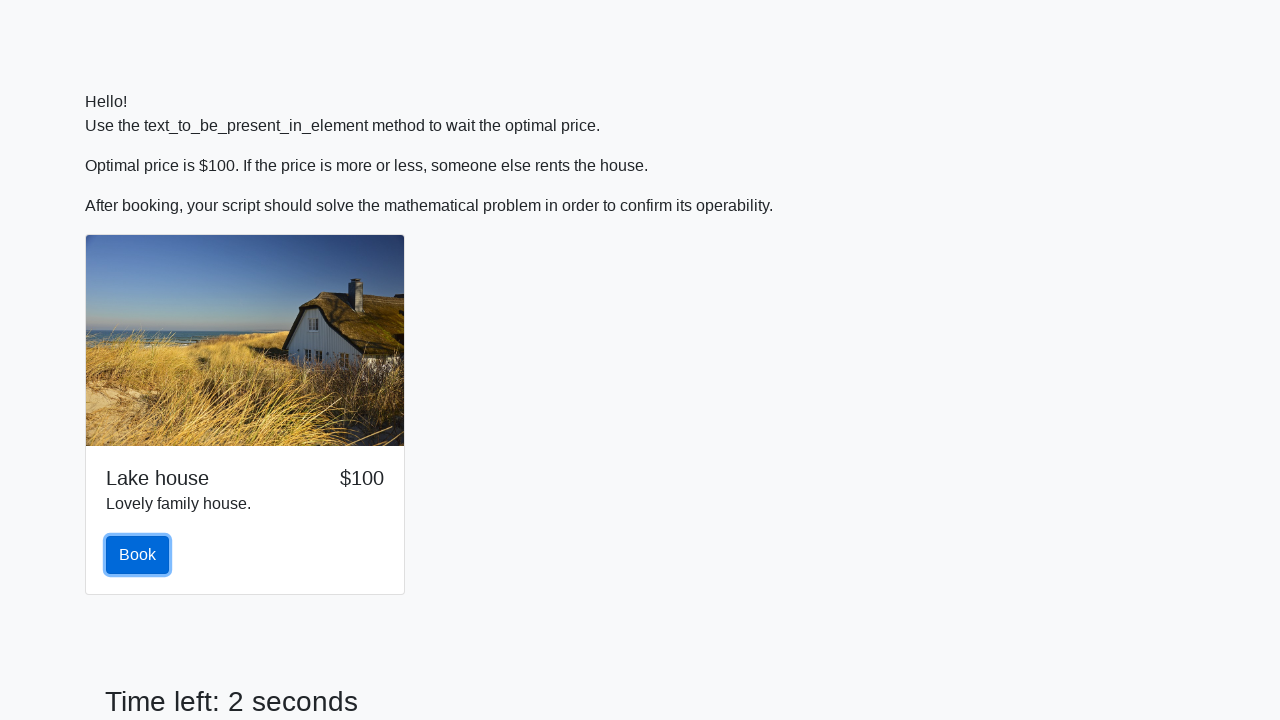

Retrieved input value: 868
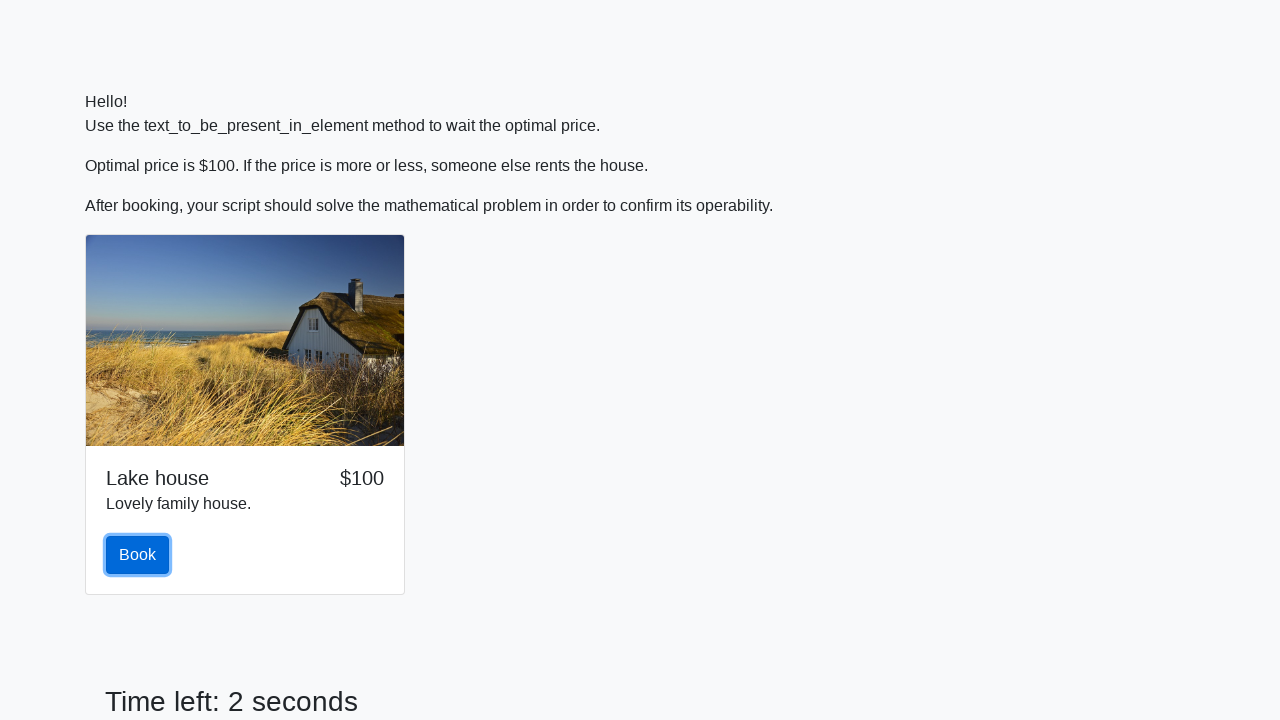

Calculated answer: 2.256575417663055
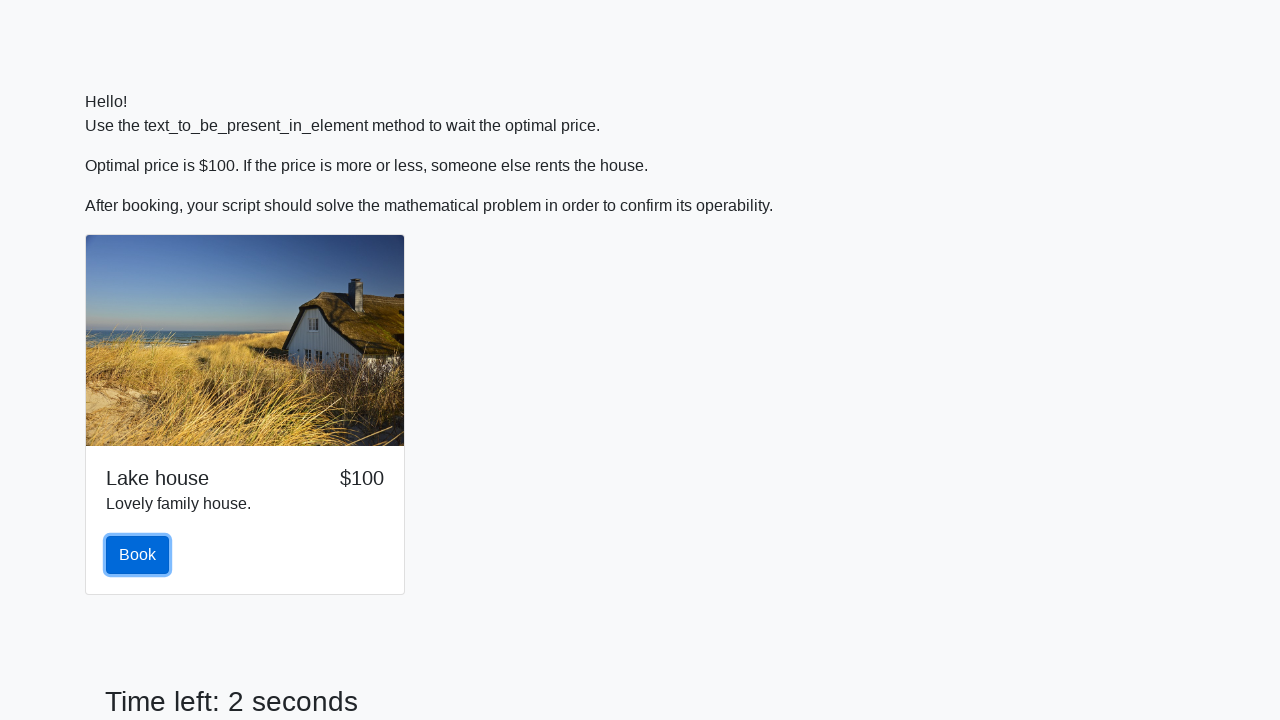

Filled answer field with calculated value on #answer
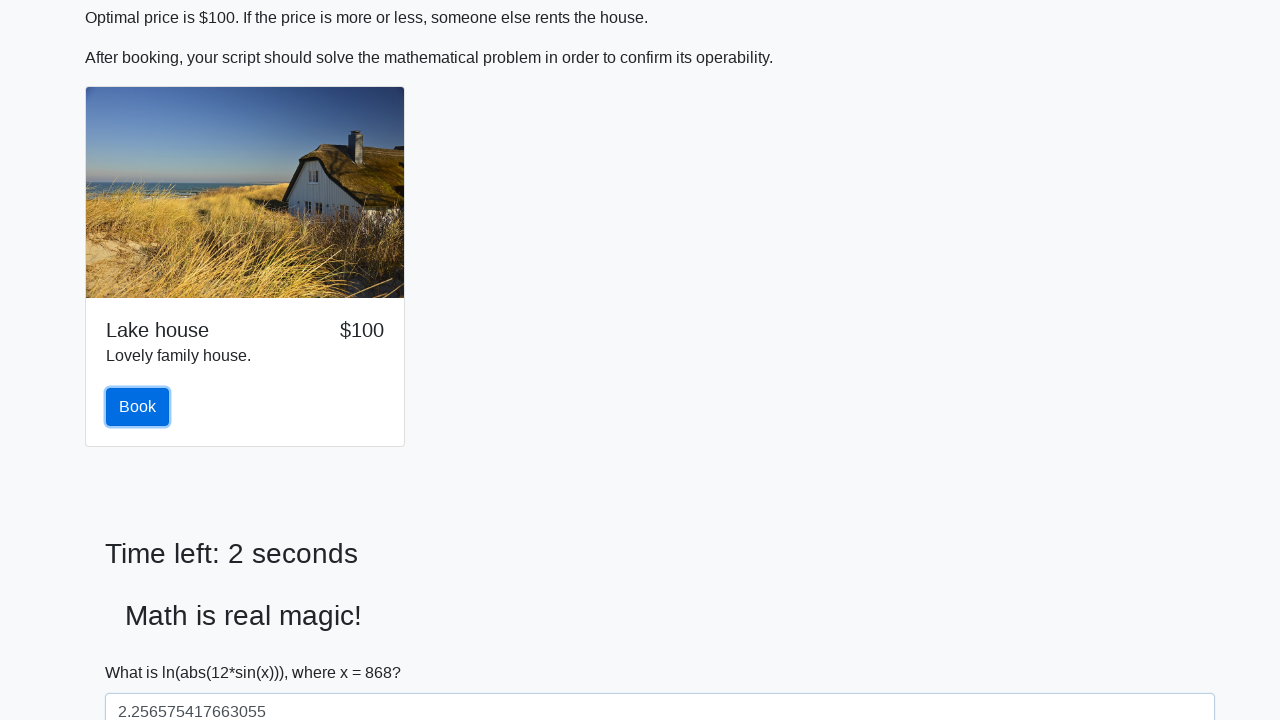

Clicked submit button to submit form at (143, 651) on button[type="submit"]
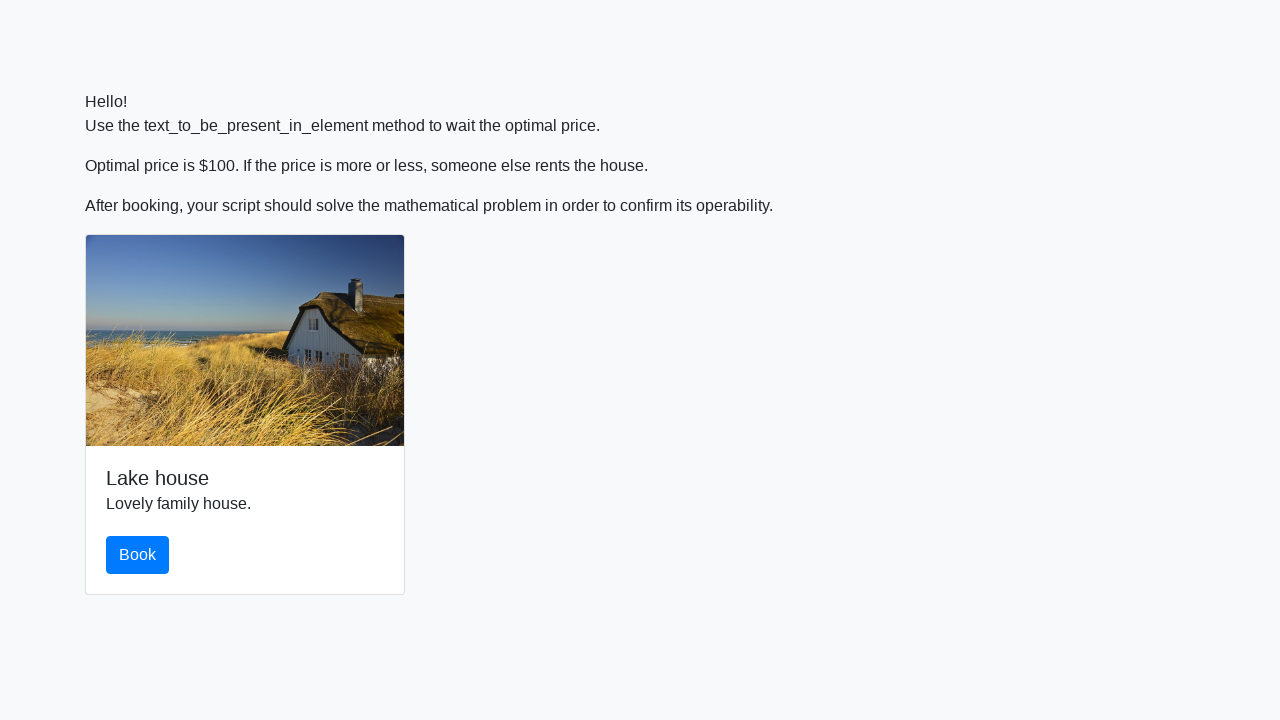

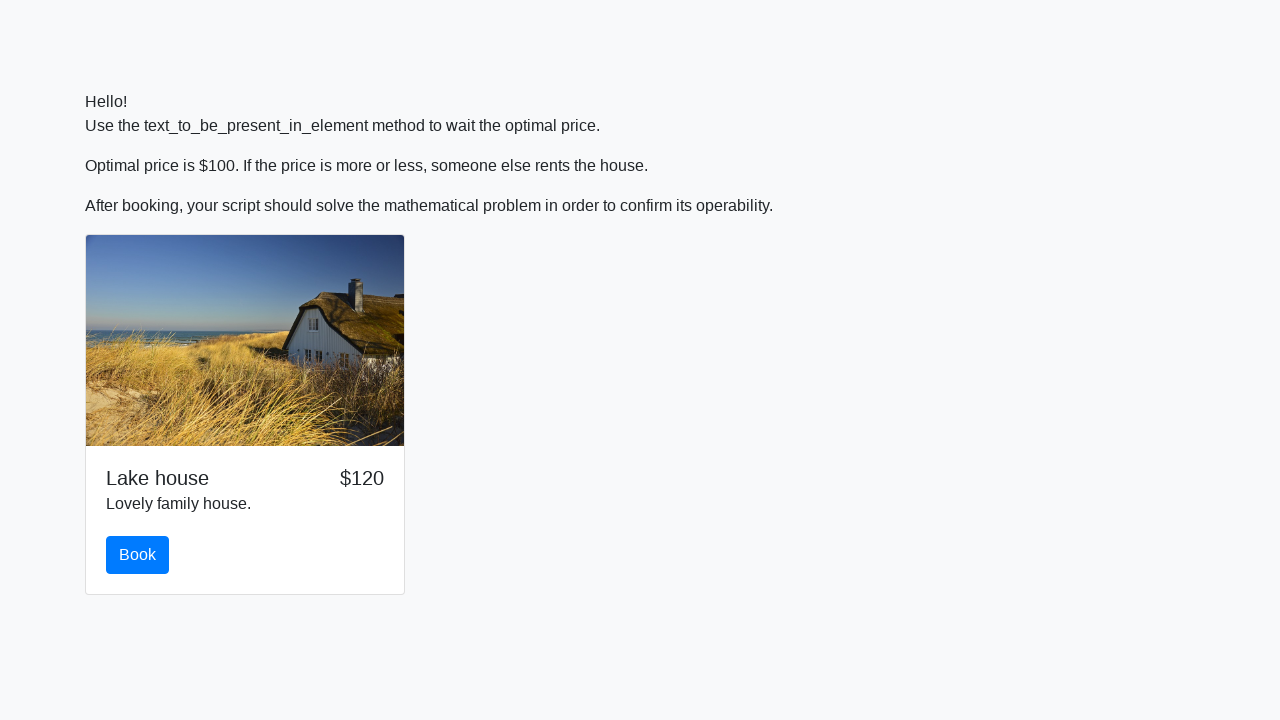